Tests right-click context menu functionality by performing a context click on a designated element to trigger the jQuery context menu

Starting URL: https://swisnl.github.io/jQuery-contextMenu/demo.html

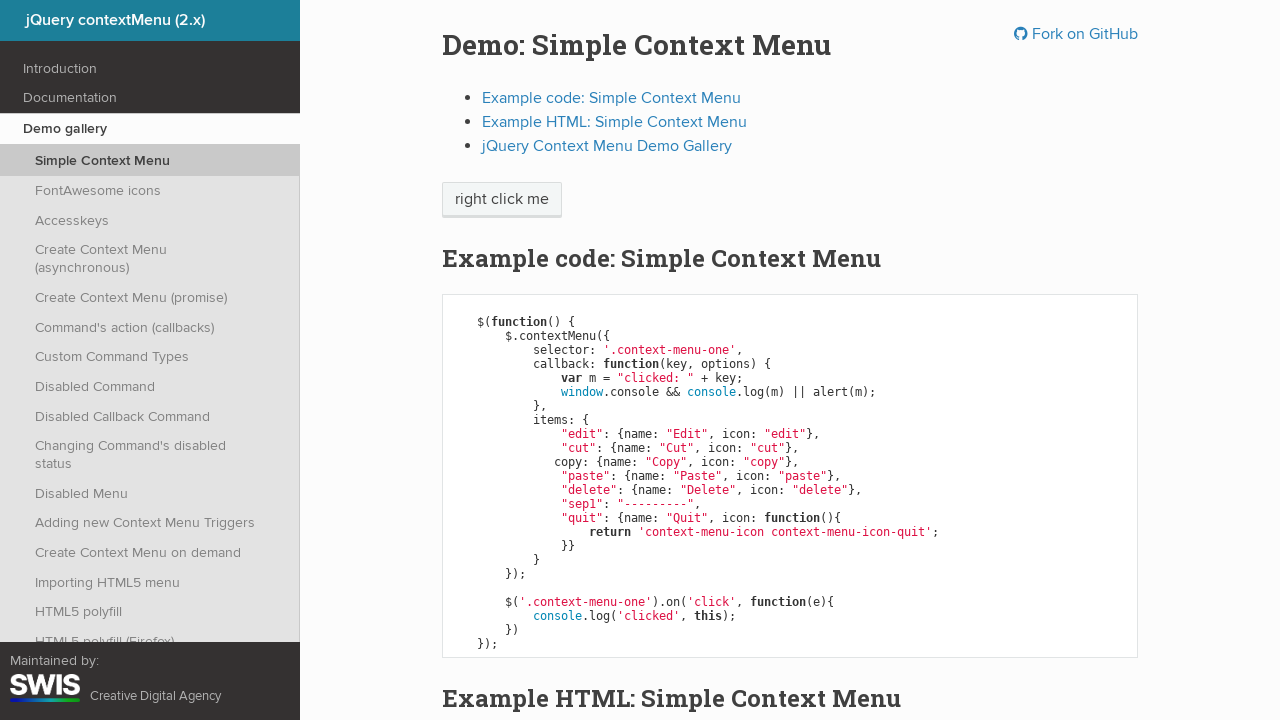

Right-clicked on 'right click me' element to trigger context menu at (502, 200) on //span[text()='right click me']
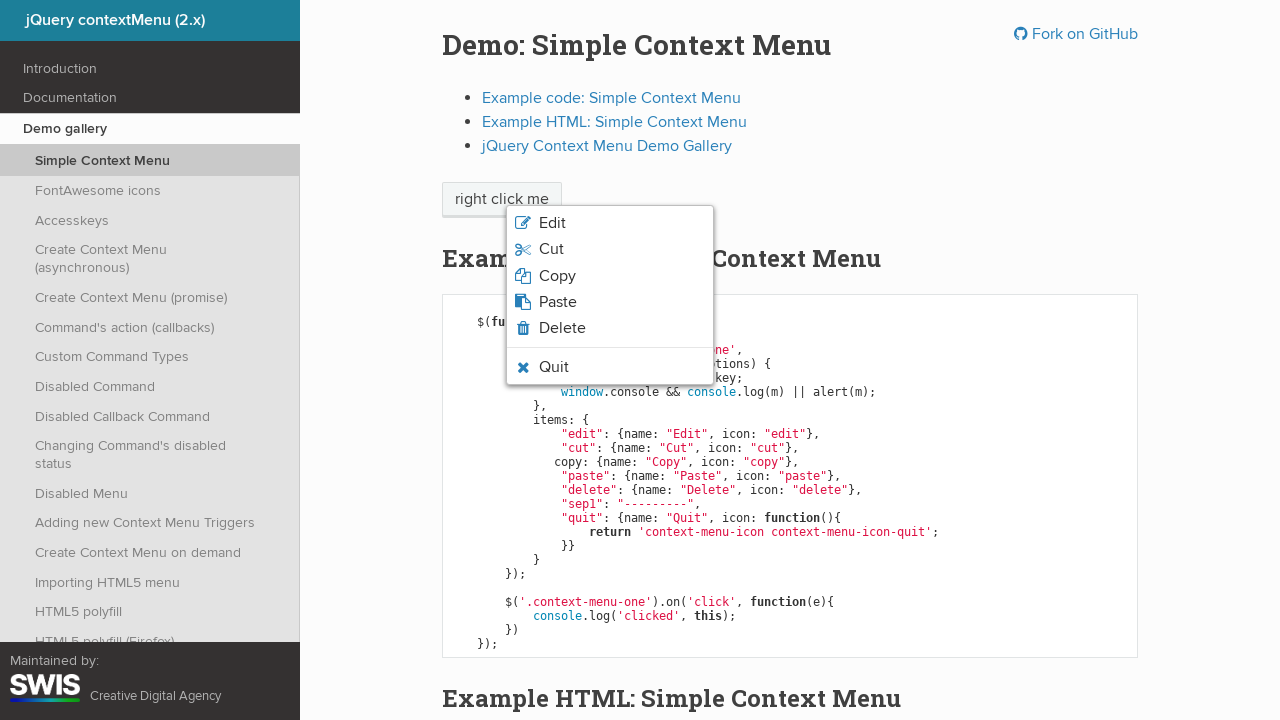

Context menu appeared on the page
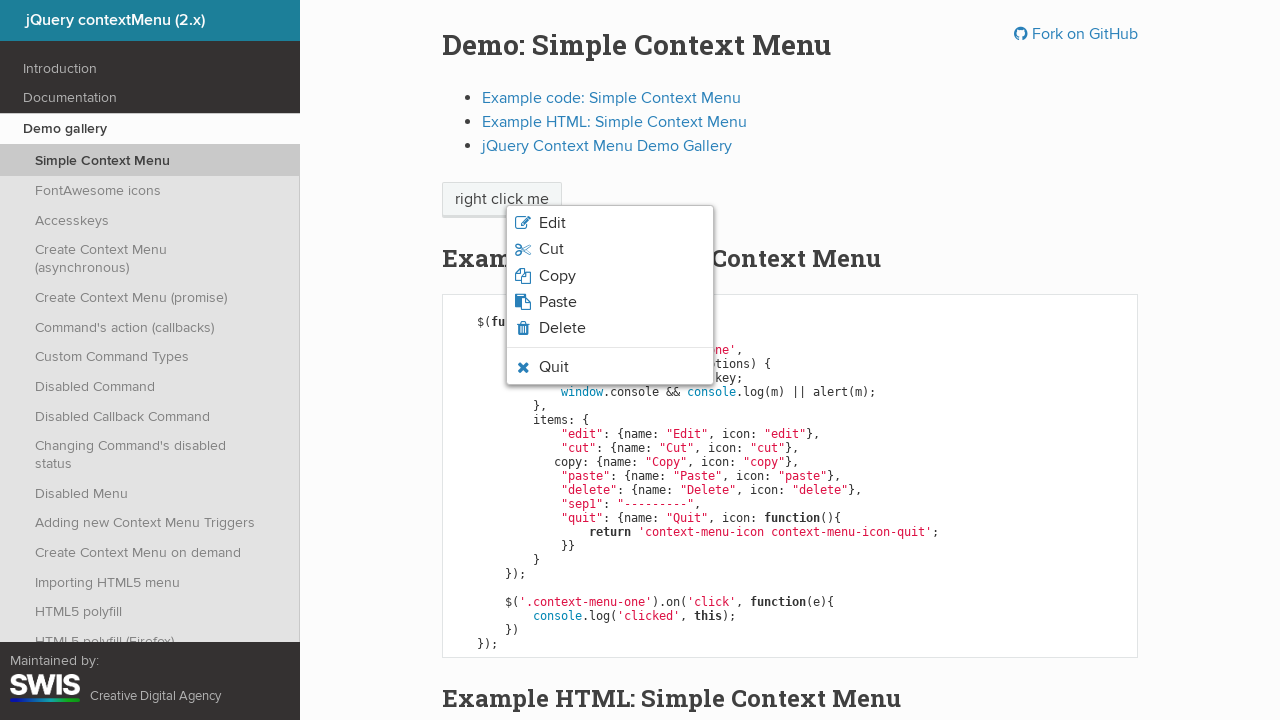

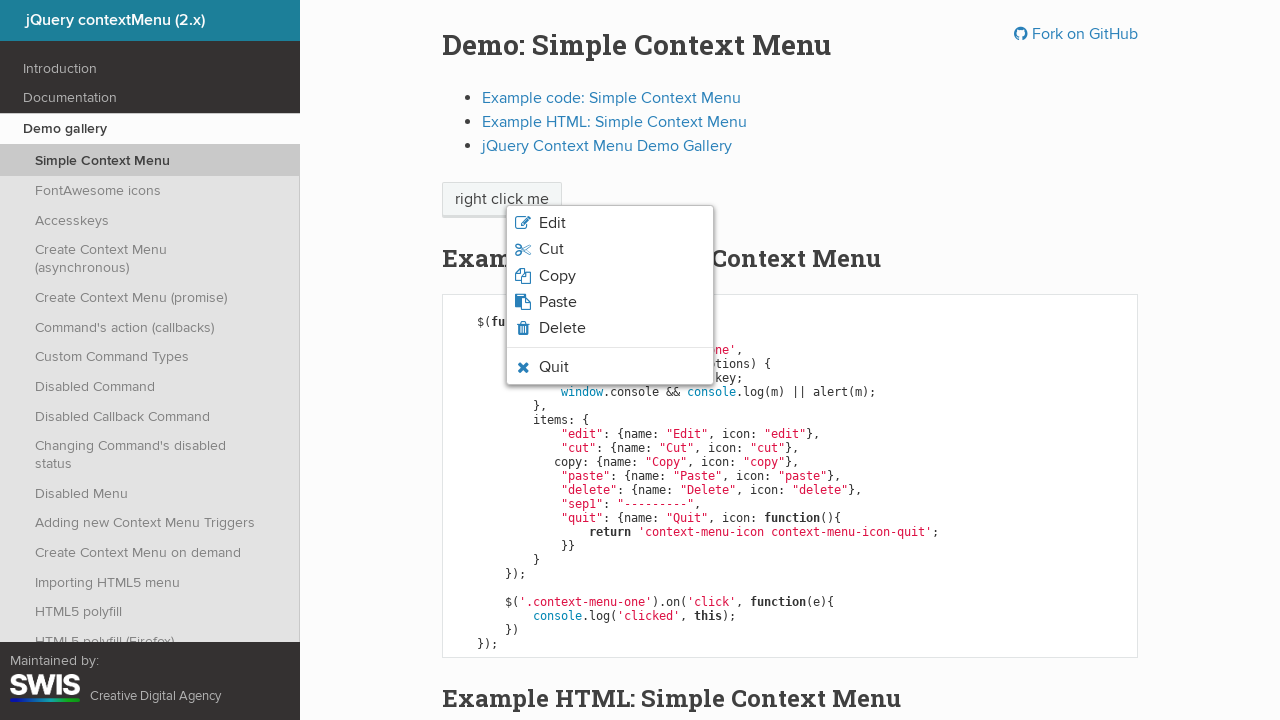